Tests the behavior of trip type radio buttons on a flight booking practice page, clicking between round trip and one-way options to verify element state changes

Starting URL: https://rahulshettyacademy.com/dropdownsPractise/

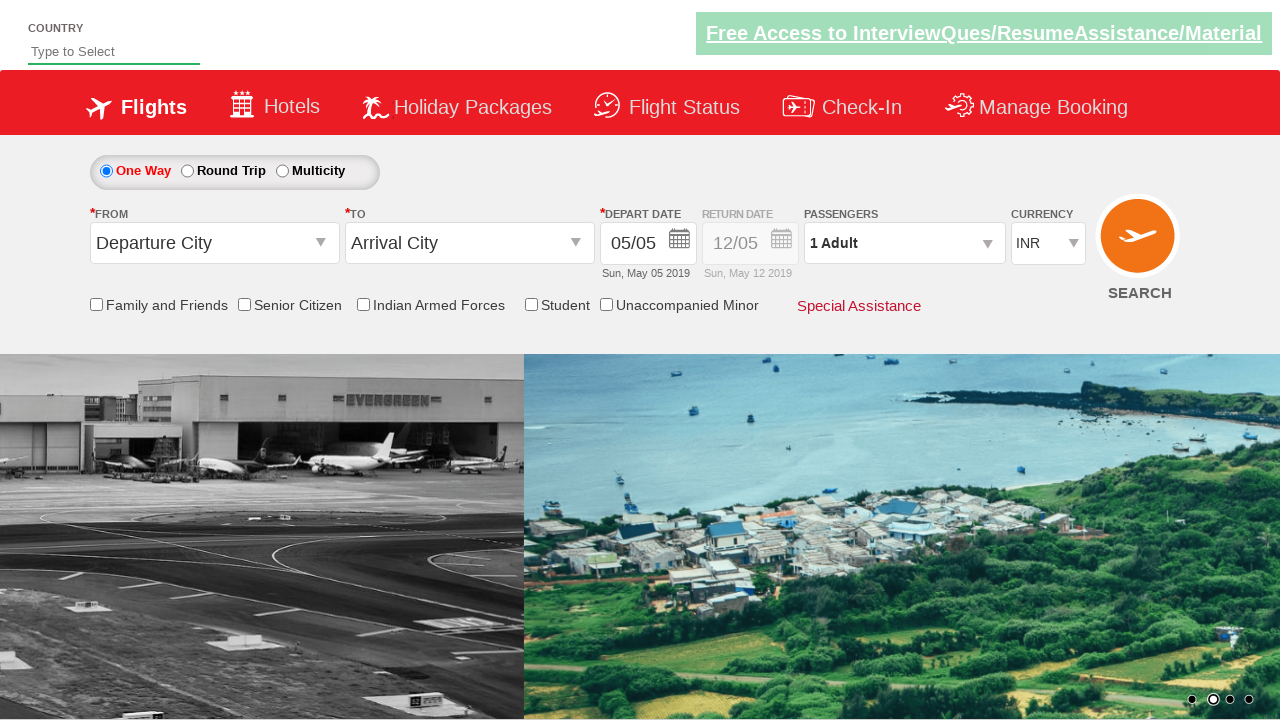

Clicked Round Trip radio button at (187, 171) on input#ctl00_mainContent_rbtnl_Trip_1
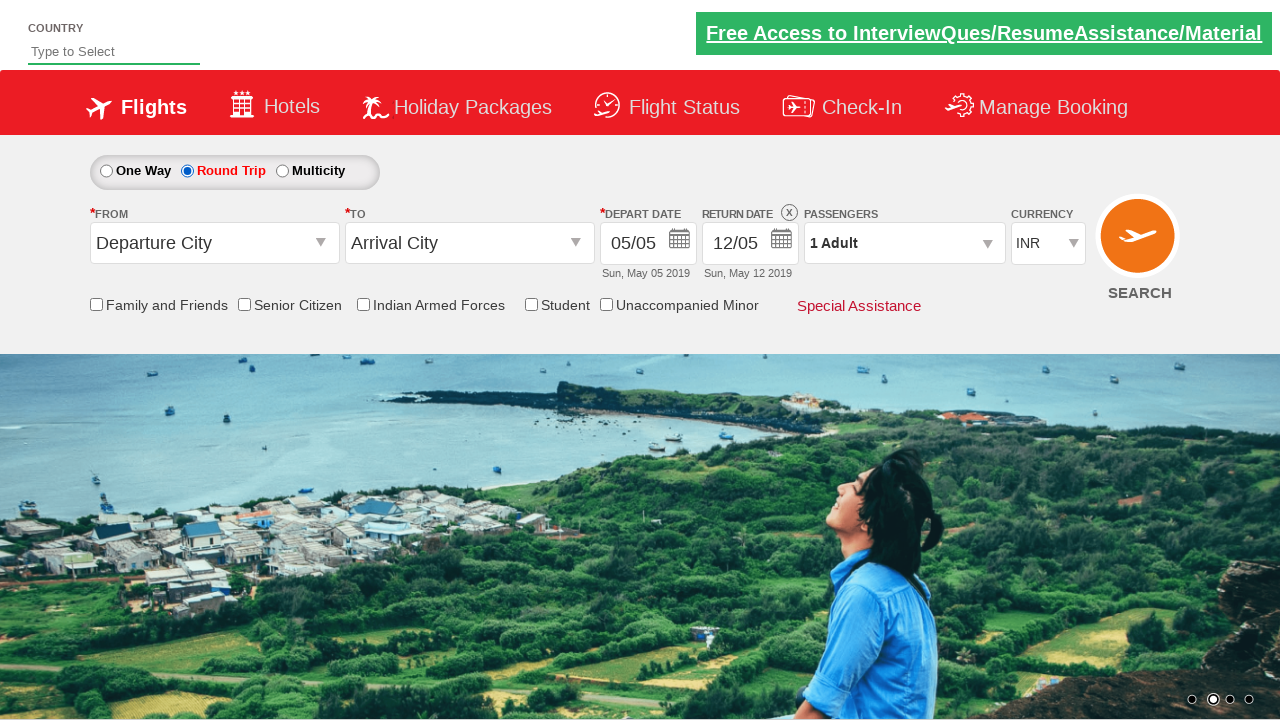

Retrieved style attribute of Div1 element
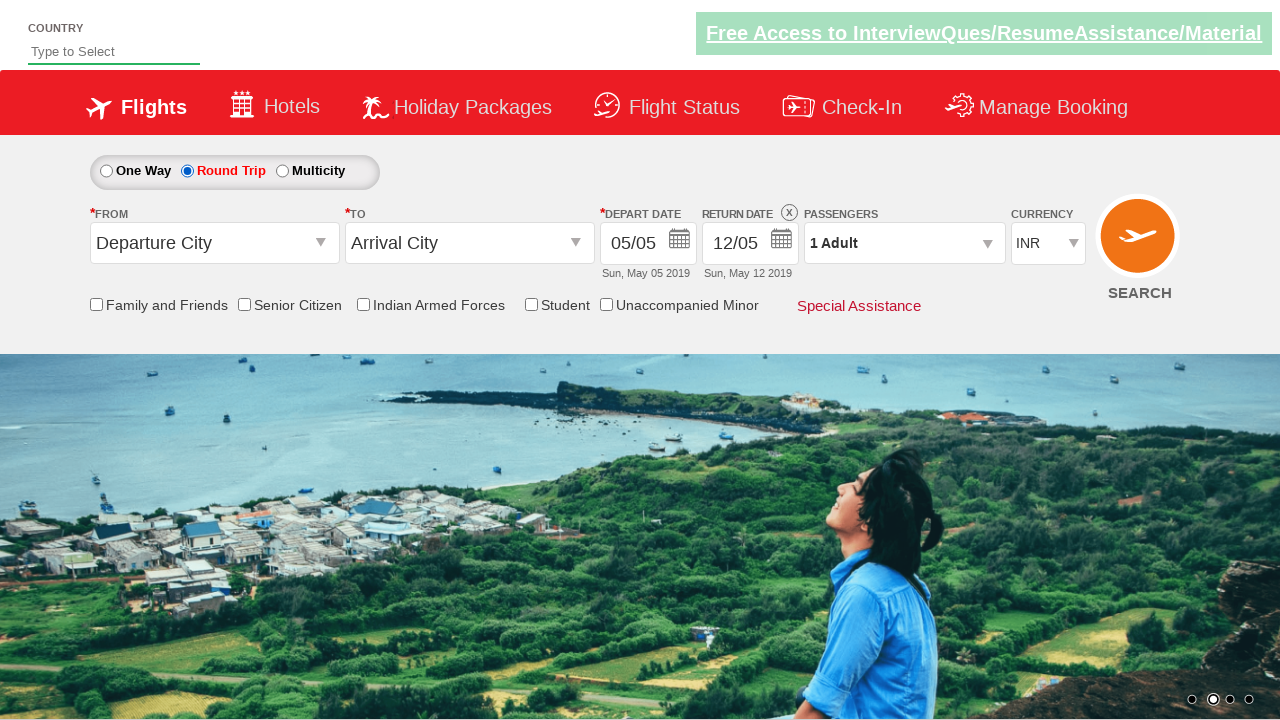

Clicked One Way radio button at (106, 171) on input#ctl00_mainContent_rbtnl_Trip_0
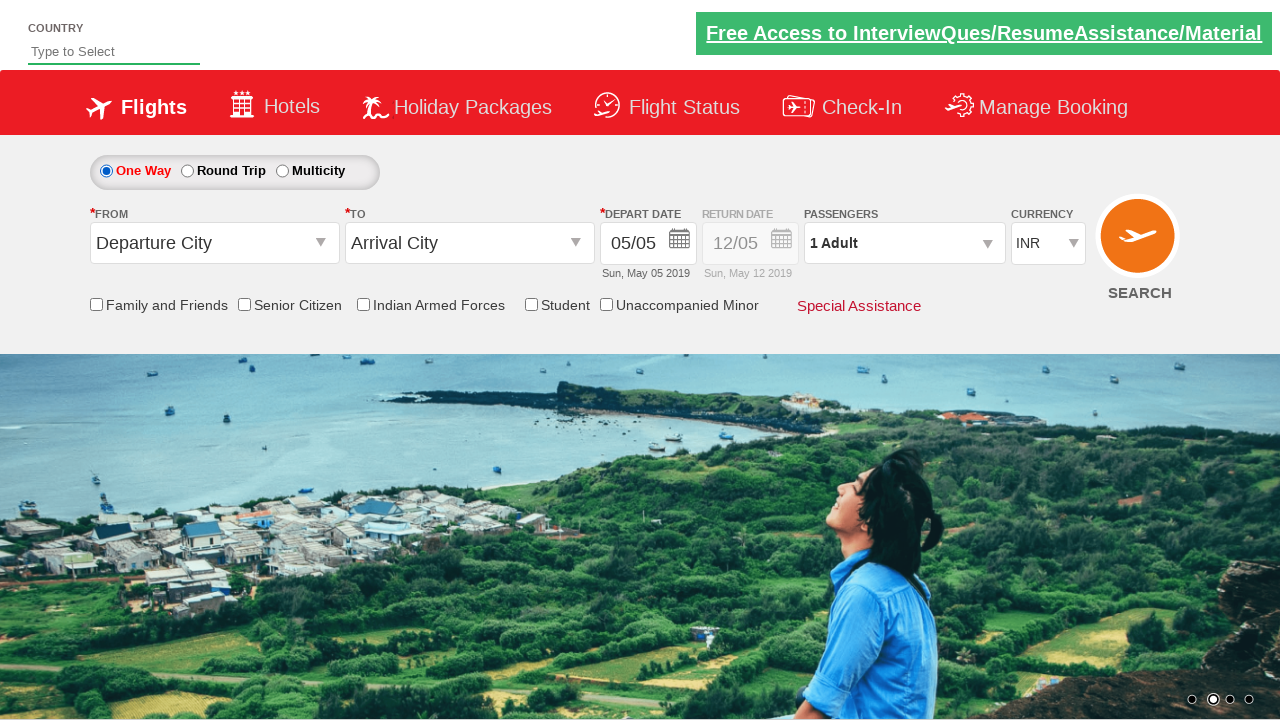

Retrieved updated style attribute of Div1 element after changing trip type
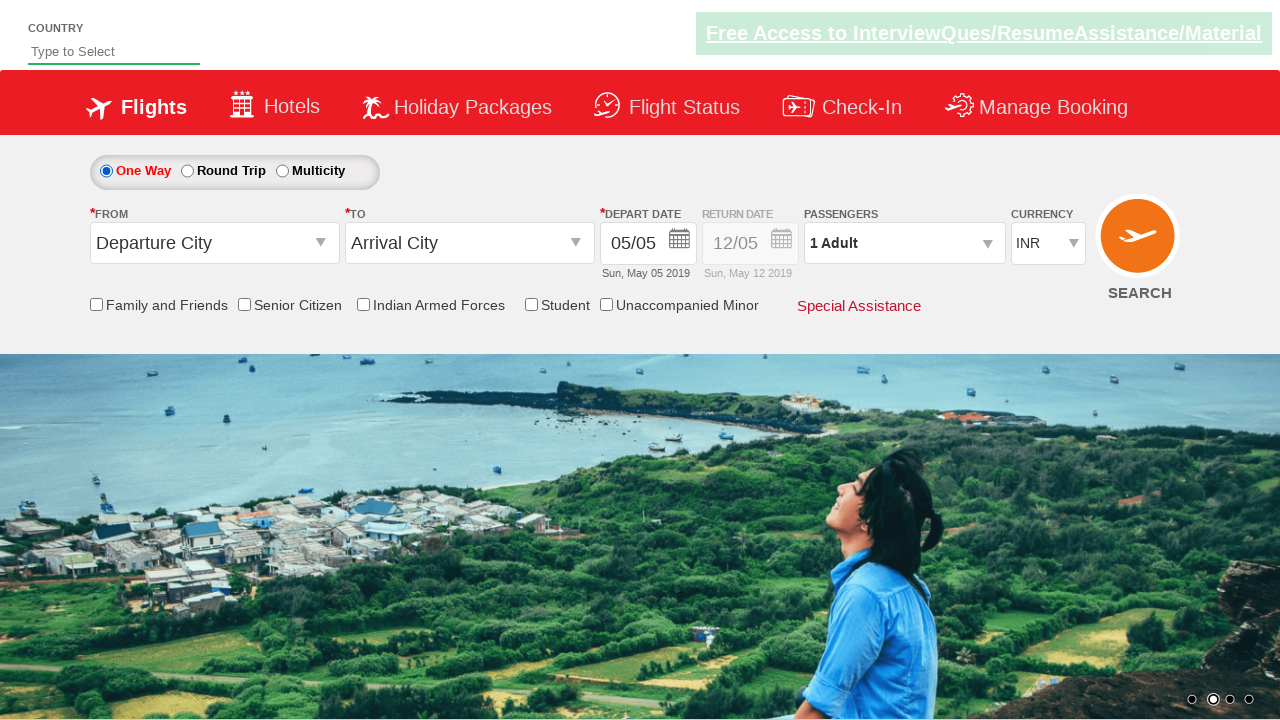

Verified Div1 element is visible
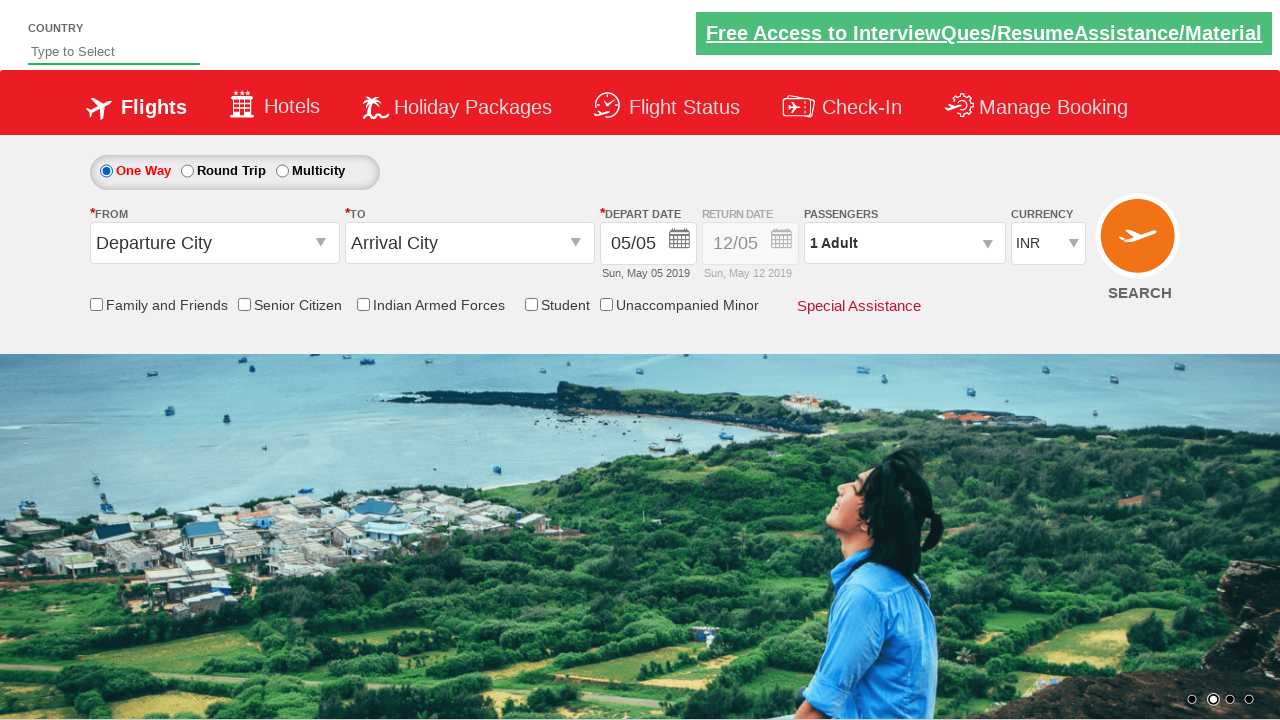

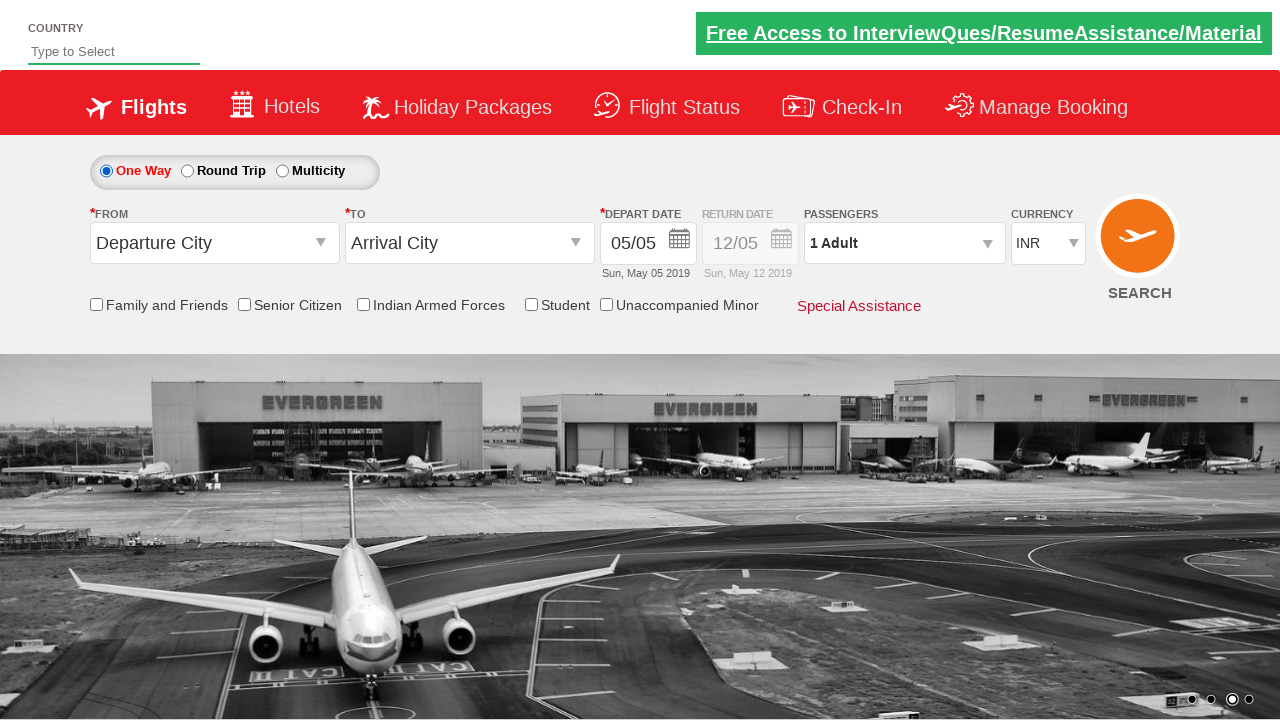